Tests navigation to Dillards website and clicks on Kids category to verify Girls subcategory is displayed

Starting URL: https://www.dillards.com/

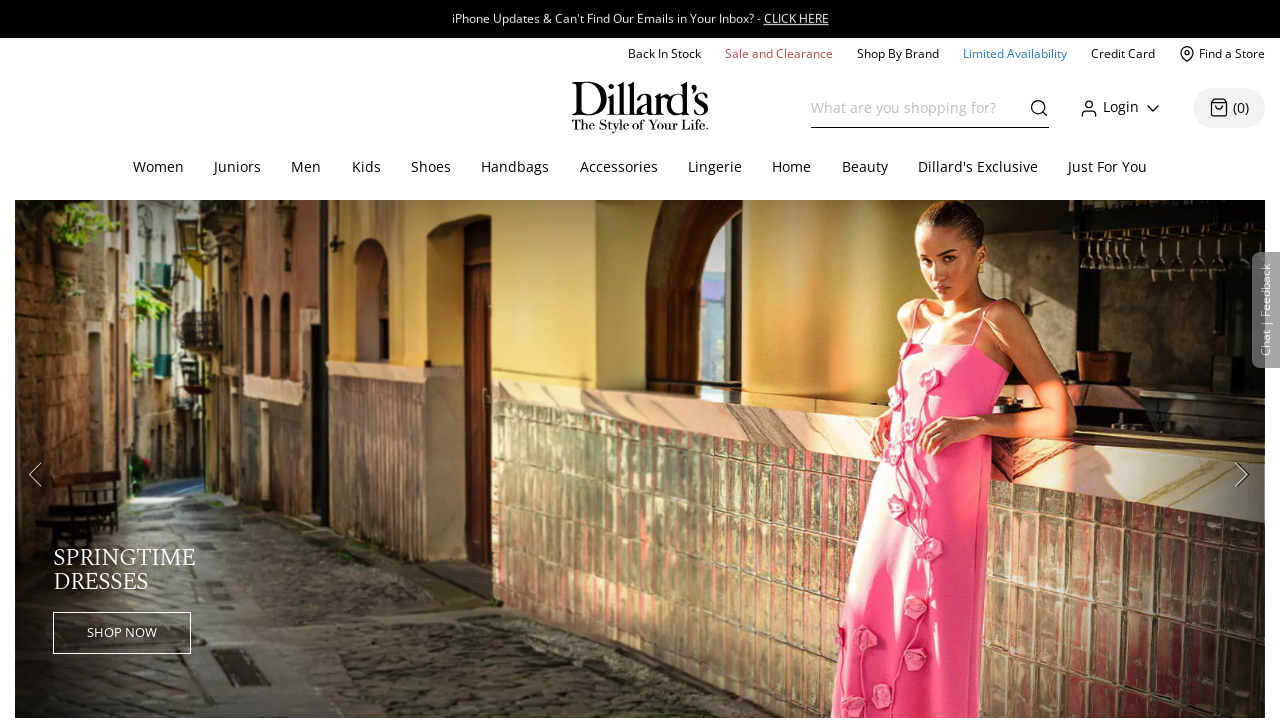

Clicked on Kids category in top navigation at (366, 168) on #topcat_Kids
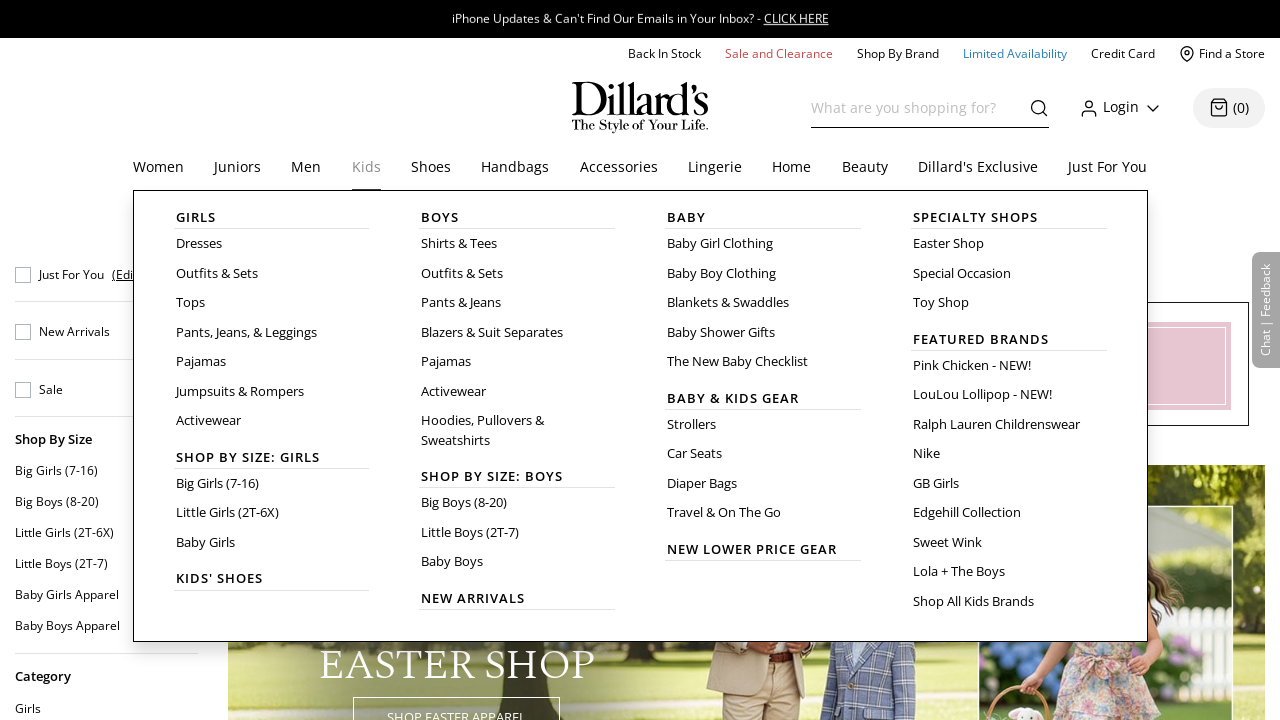

Girls subcategory link is displayed
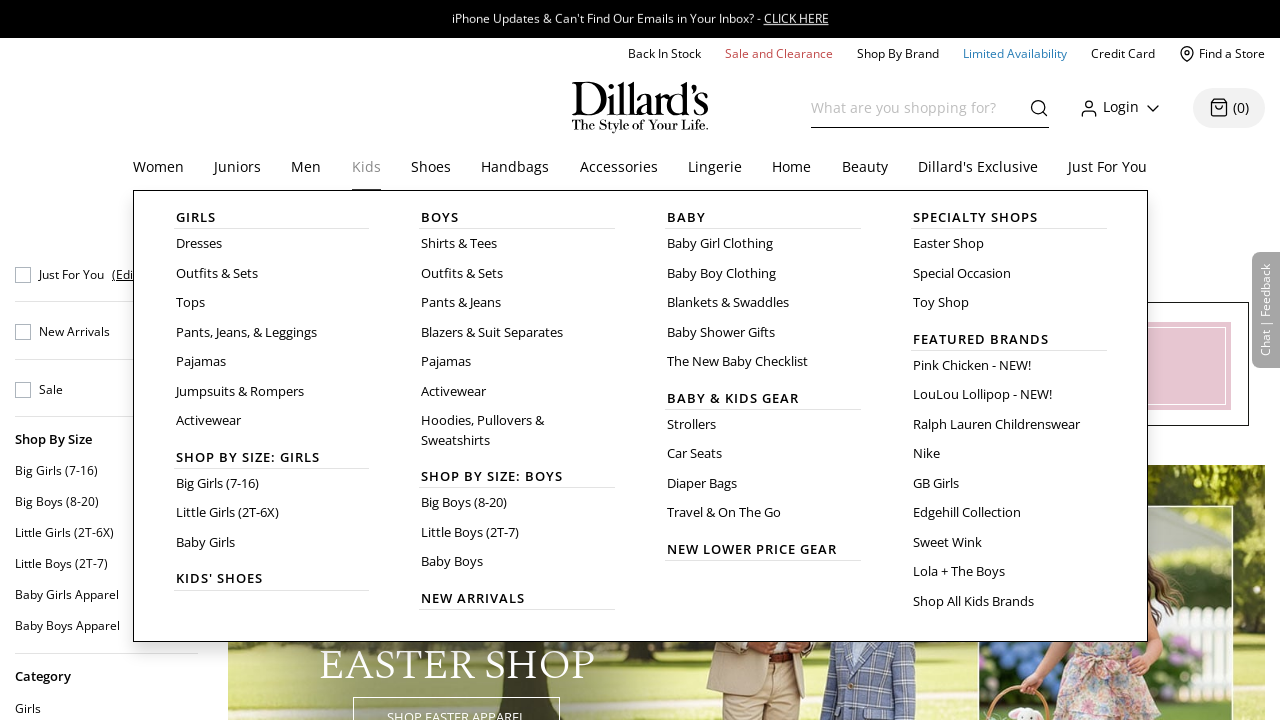

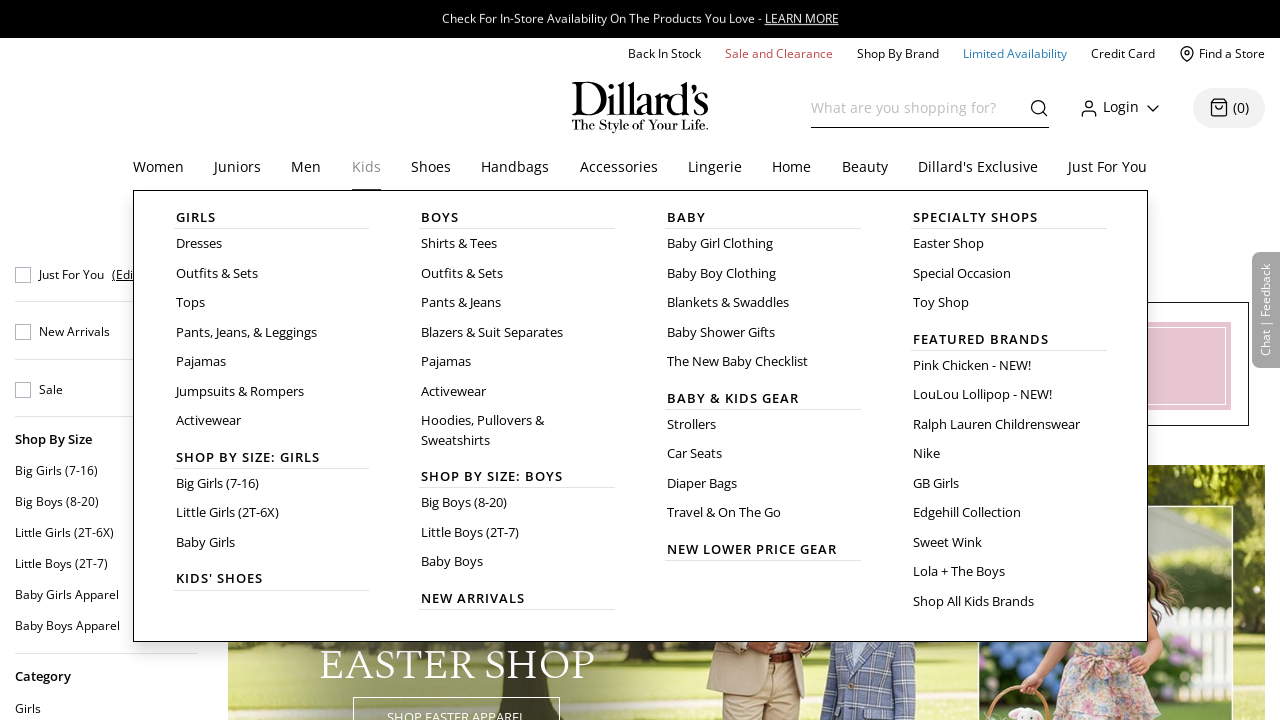